Tests the eraser tool functionality by selecting it and erasing content on the canvas with a horizontal stroke

Starting URL: http://www.htmlcanvasstudio.com/

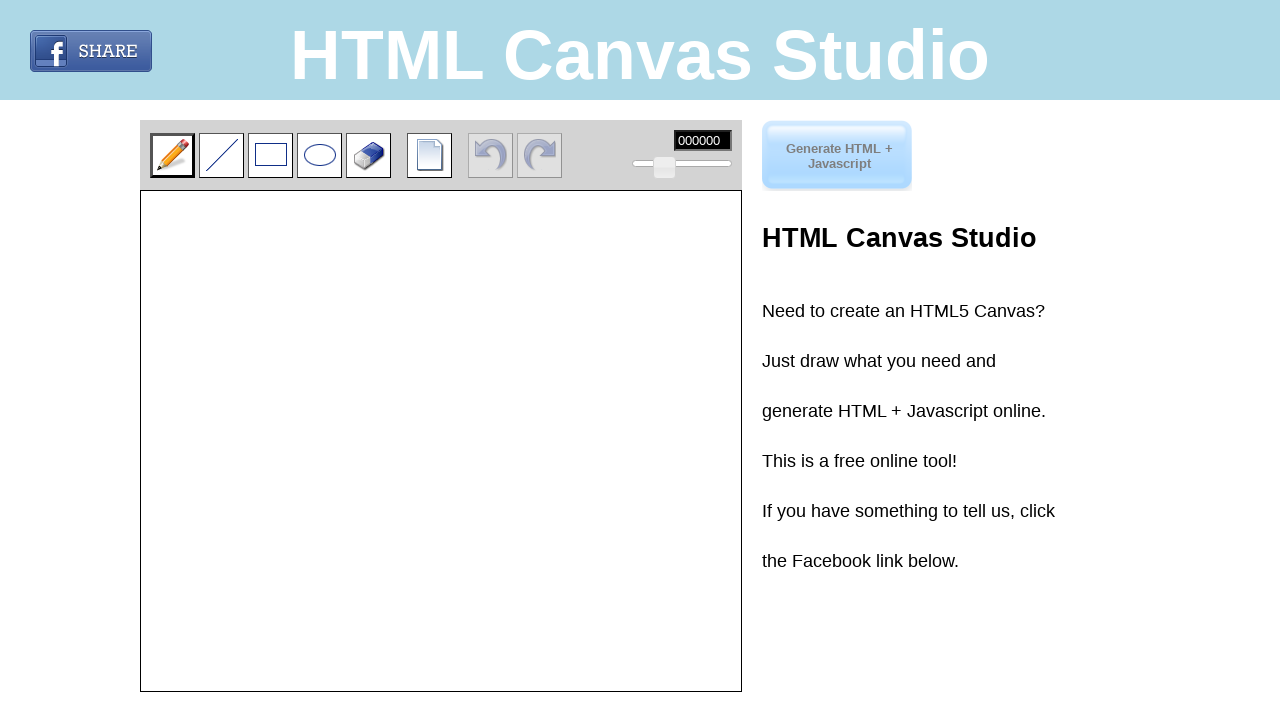

Clicked on the eraser tool at (368, 155) on input[title='Use eraser']
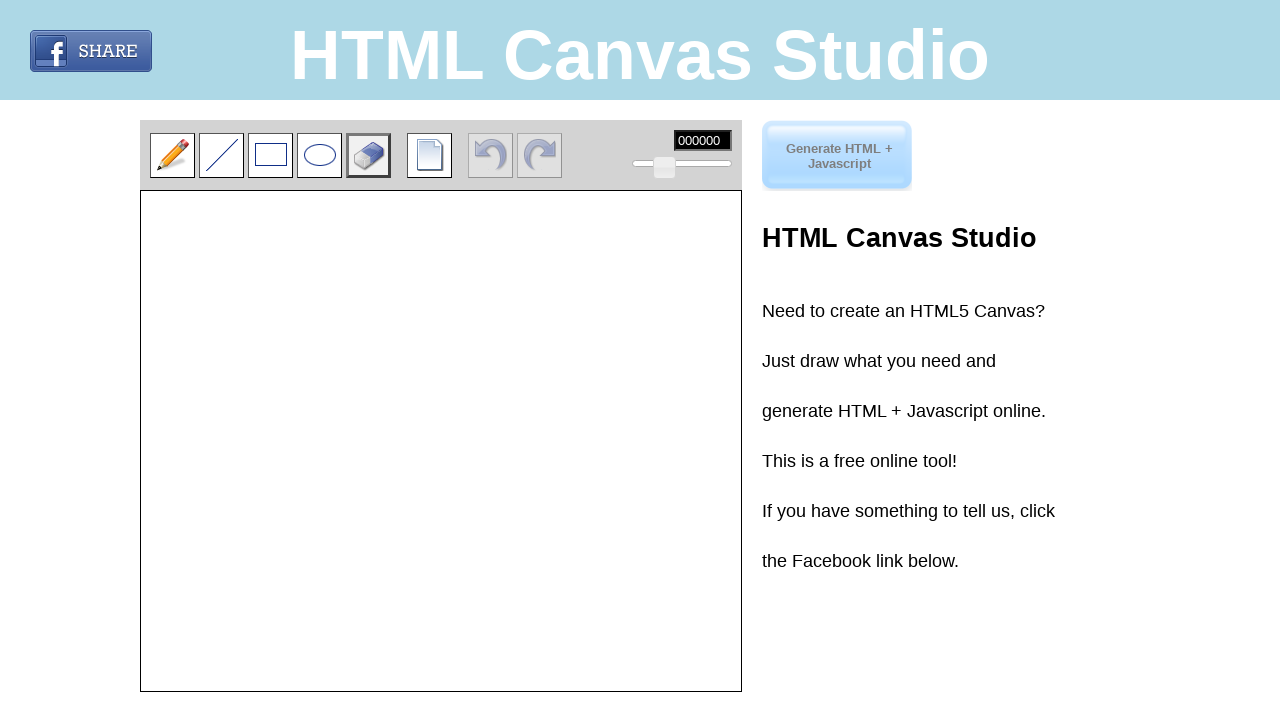

Retrieved canvas element bounding box
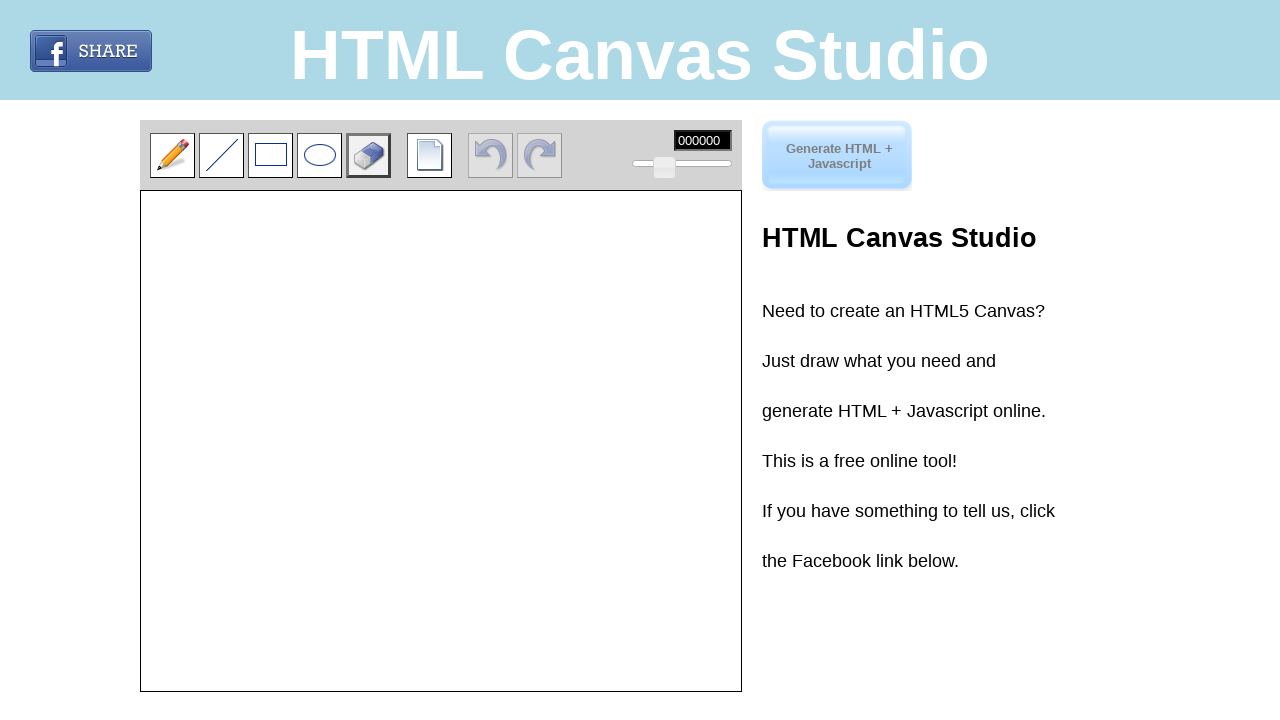

Moved mouse to starting position on canvas at (144, 441)
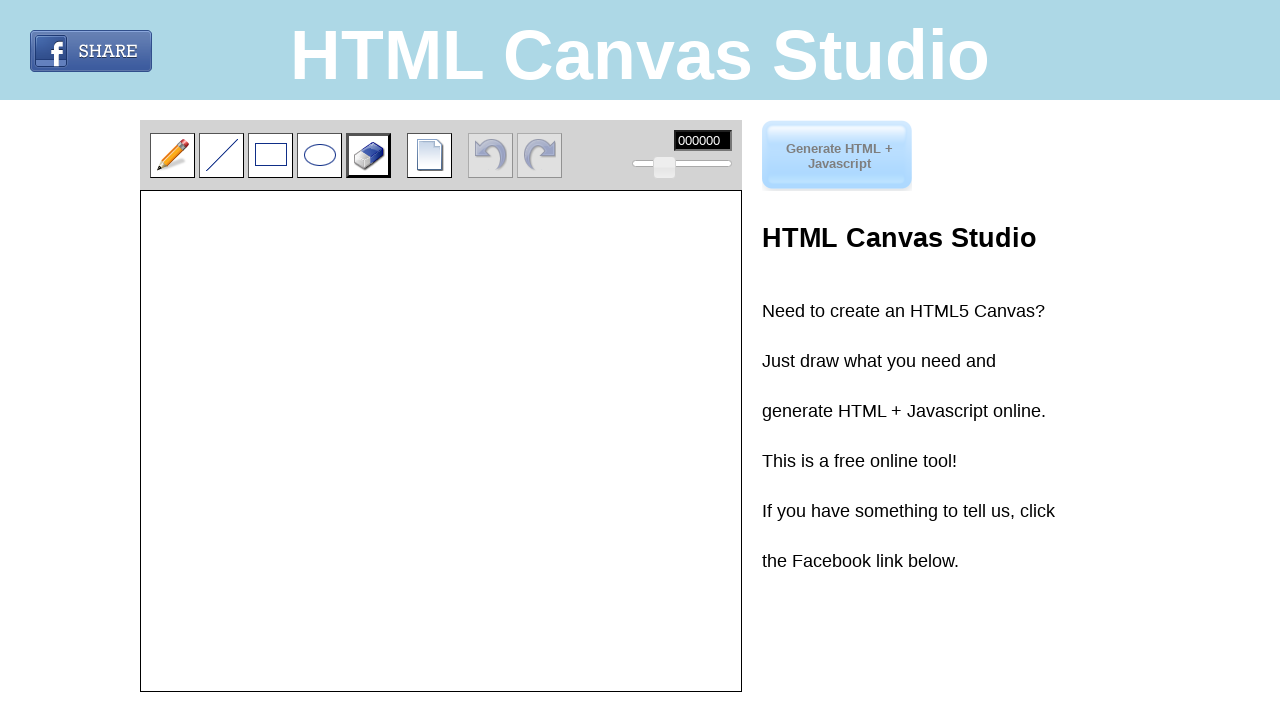

Pressed mouse button down to start erasing at (144, 441)
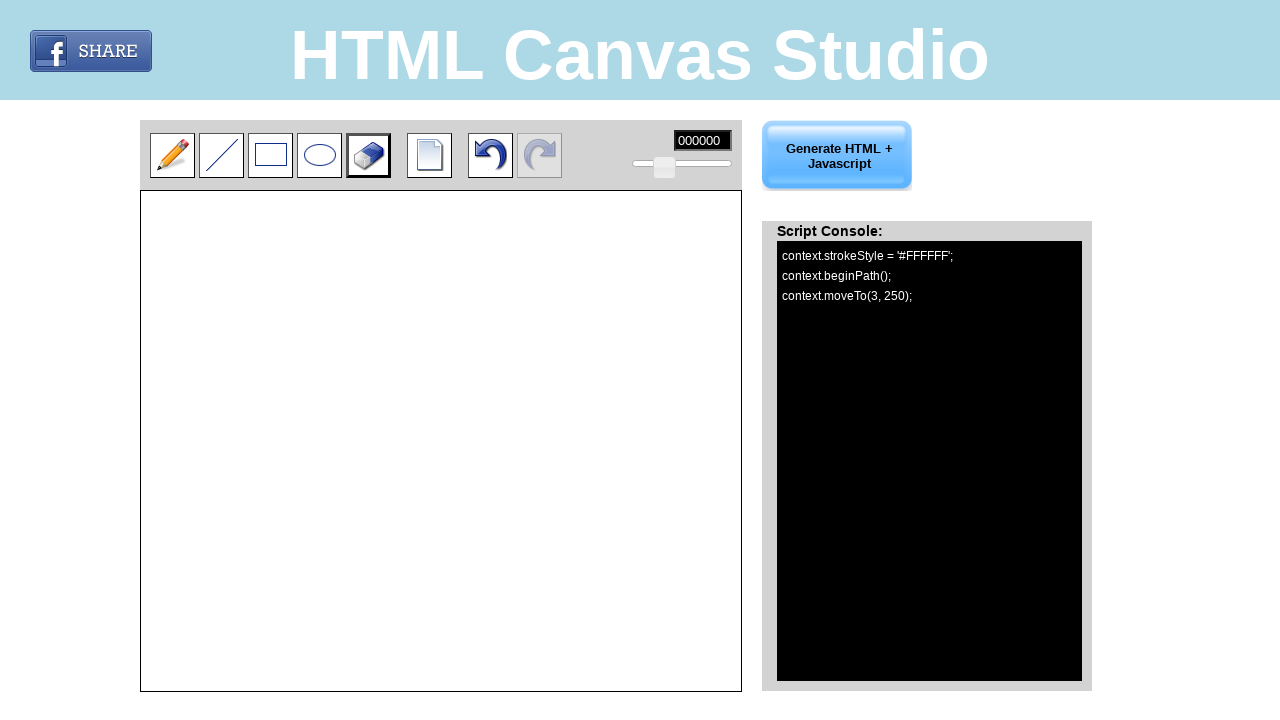

Dragged mouse horizontally across canvas to erase content at (324, 441)
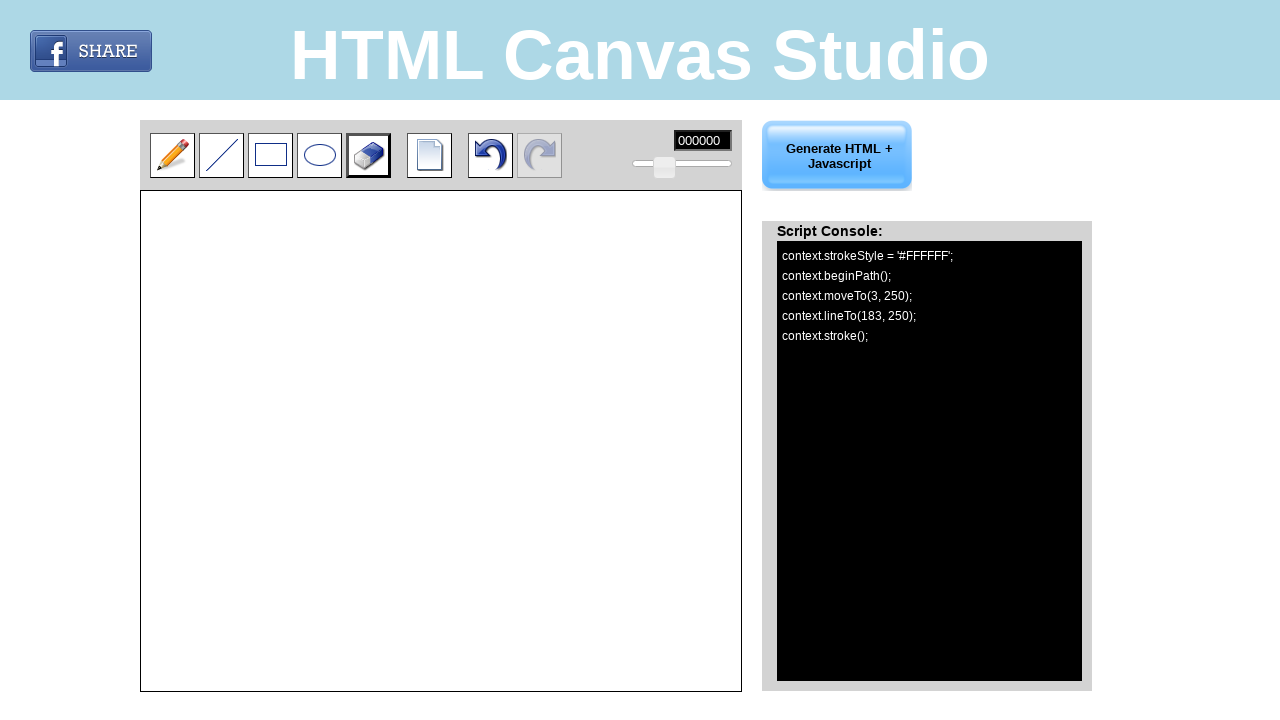

Released mouse button to complete erasing stroke at (324, 441)
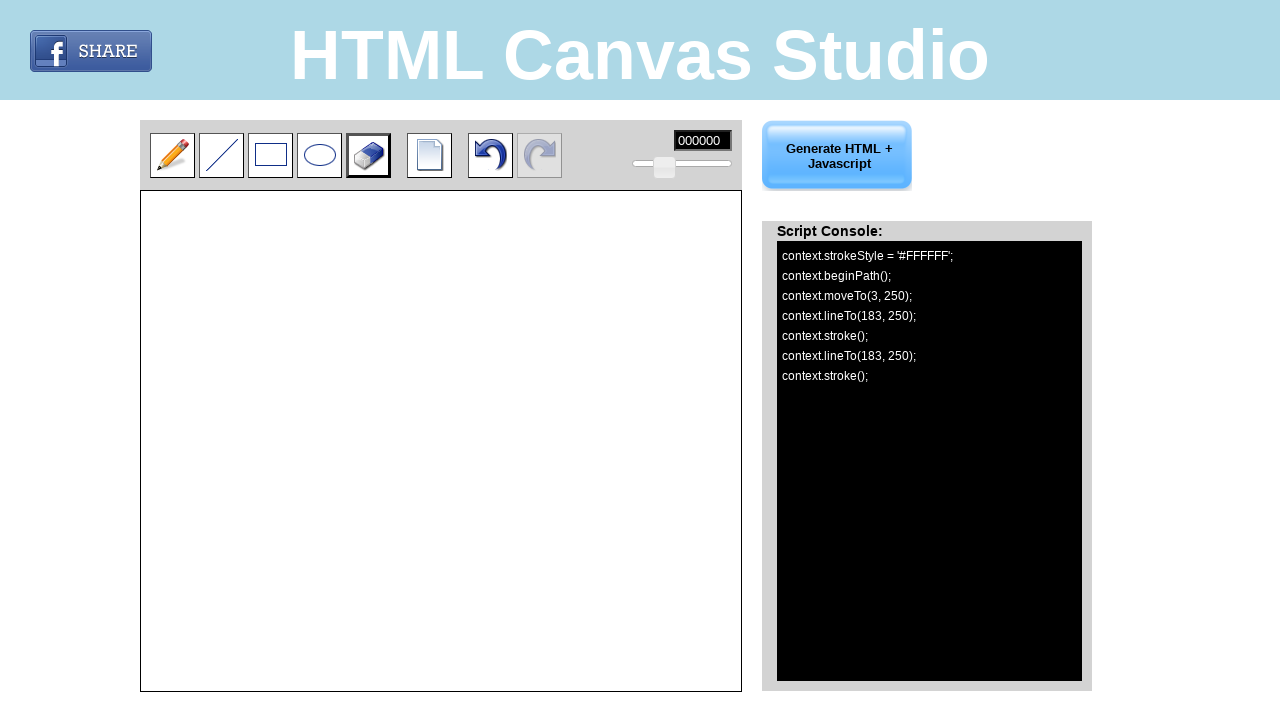

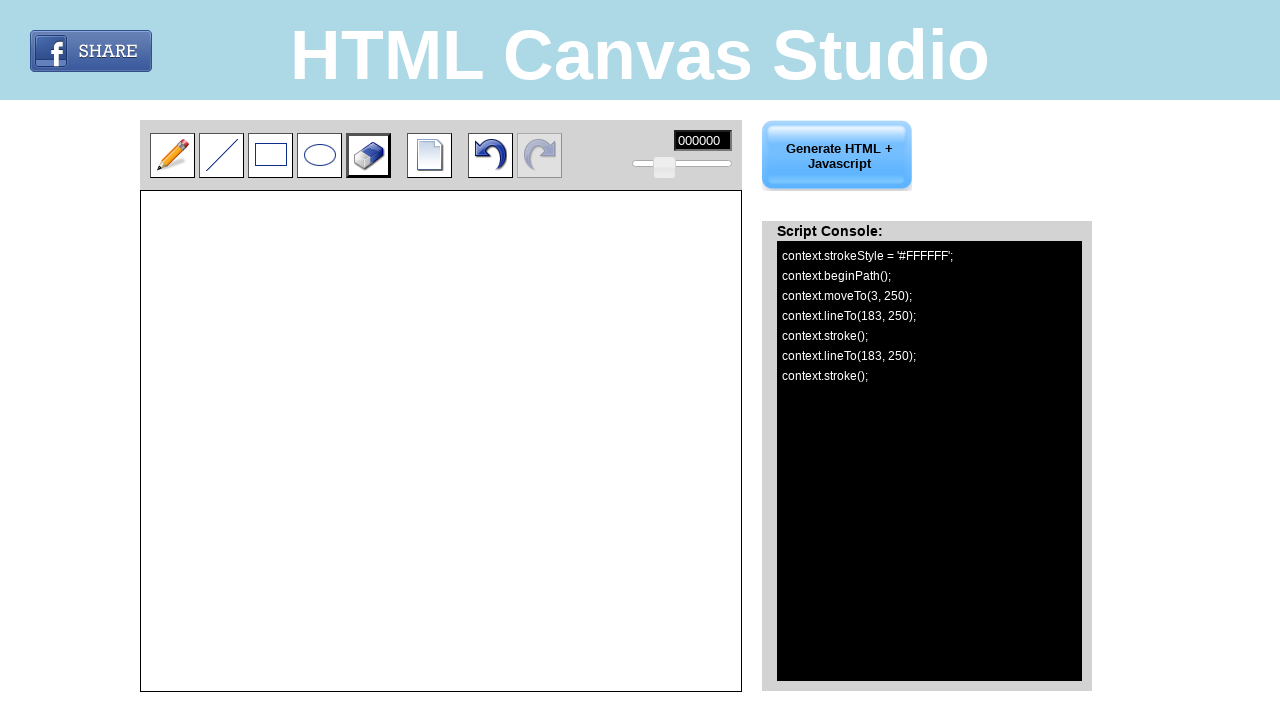